Navigates to the Widgets section and clicks on Tool Tips link to validate sidebar navigation functionality

Starting URL: https://demoqa.com/

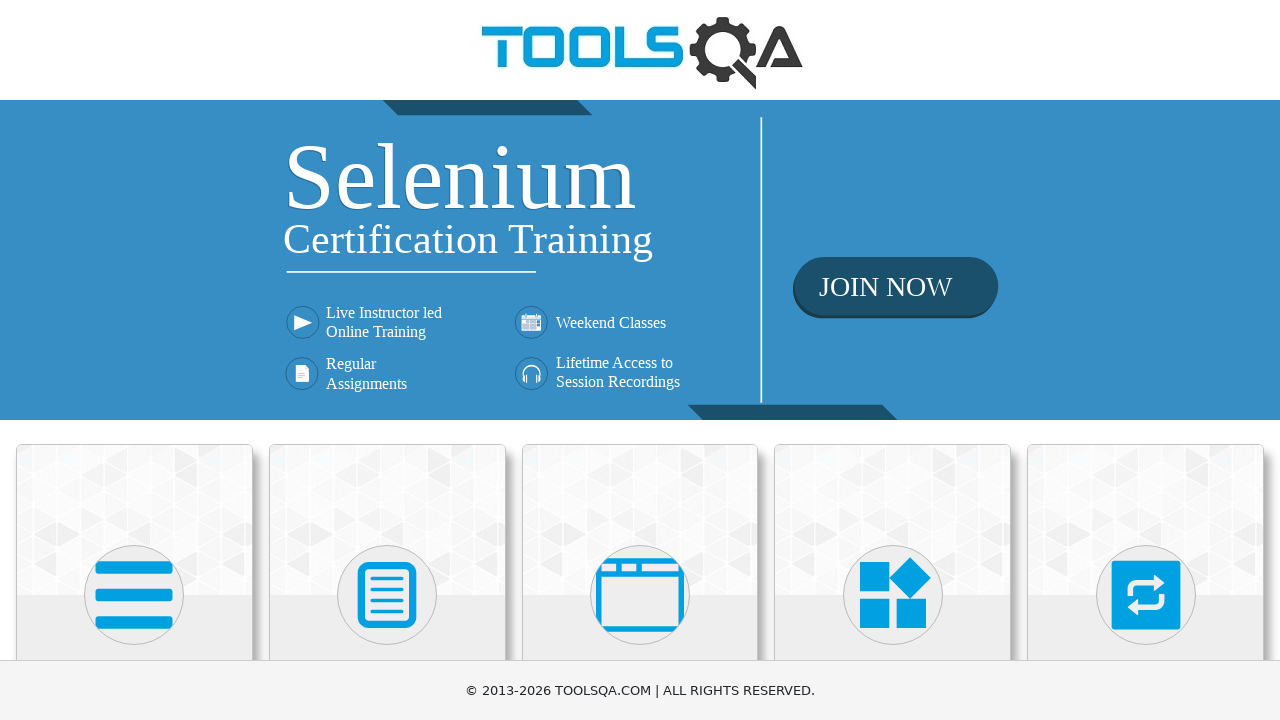

Scrolled down 500px to make Widgets section visible
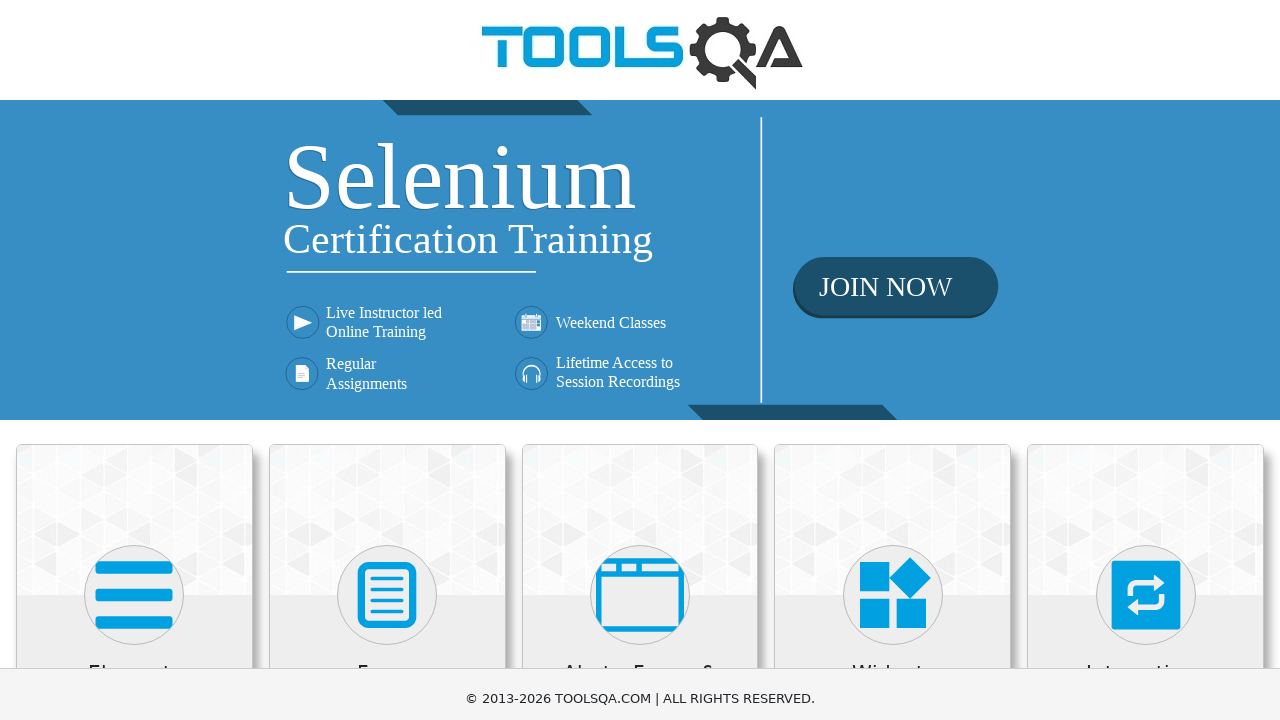

Clicked on Widgets button at (893, 173) on xpath=//div/h5[text()='Widgets']
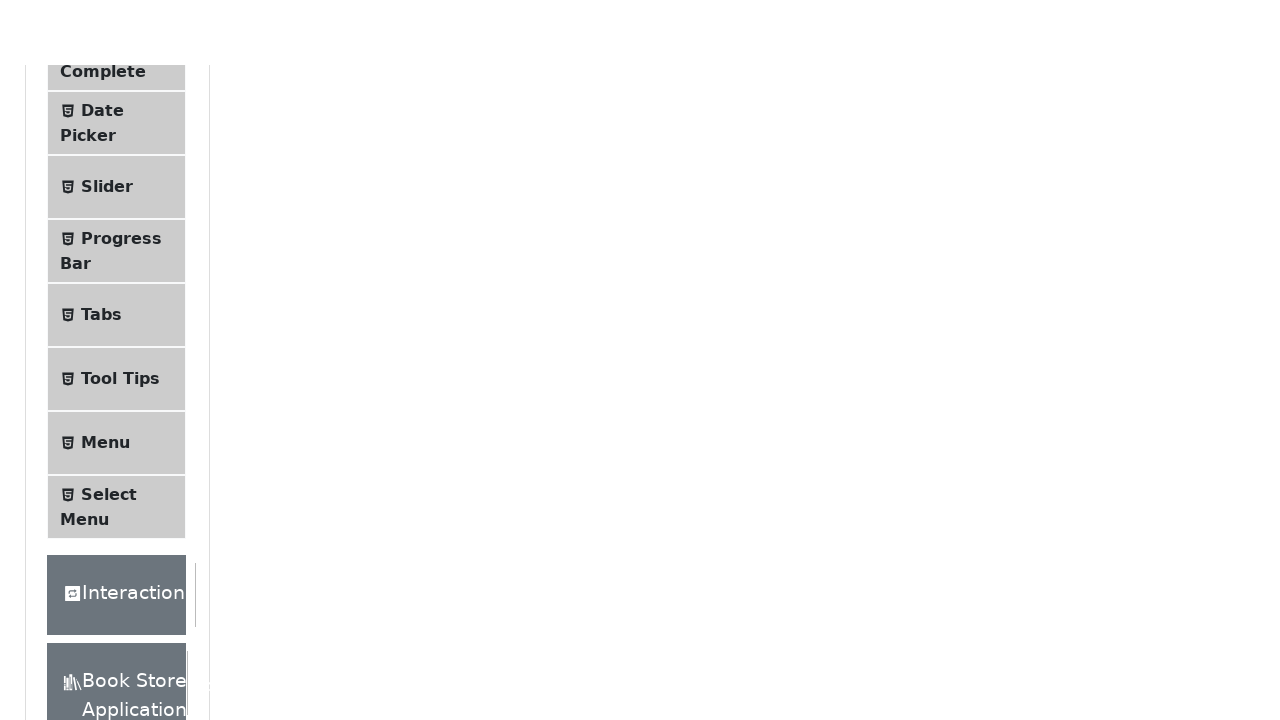

Scrolled down 500px to reveal Tool Tips link
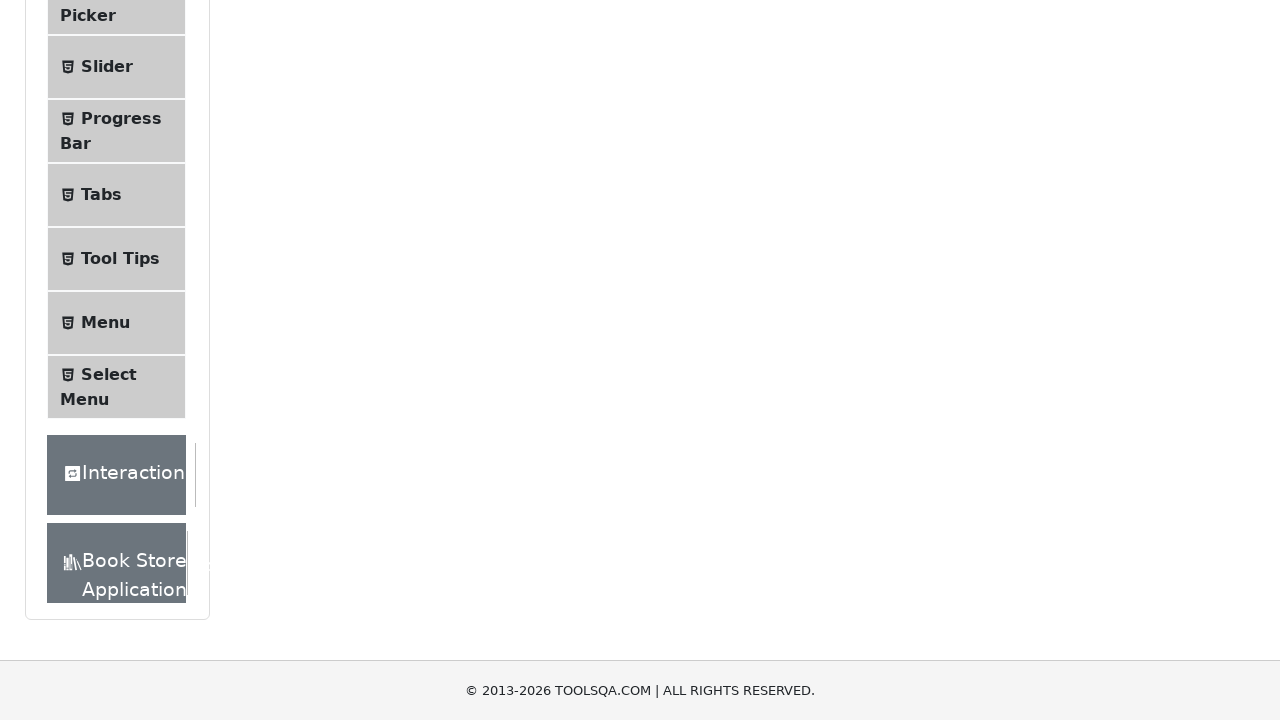

Clicked on Tool Tips link in sidebar at (120, 259) on xpath=//span[text()='Tool Tips']
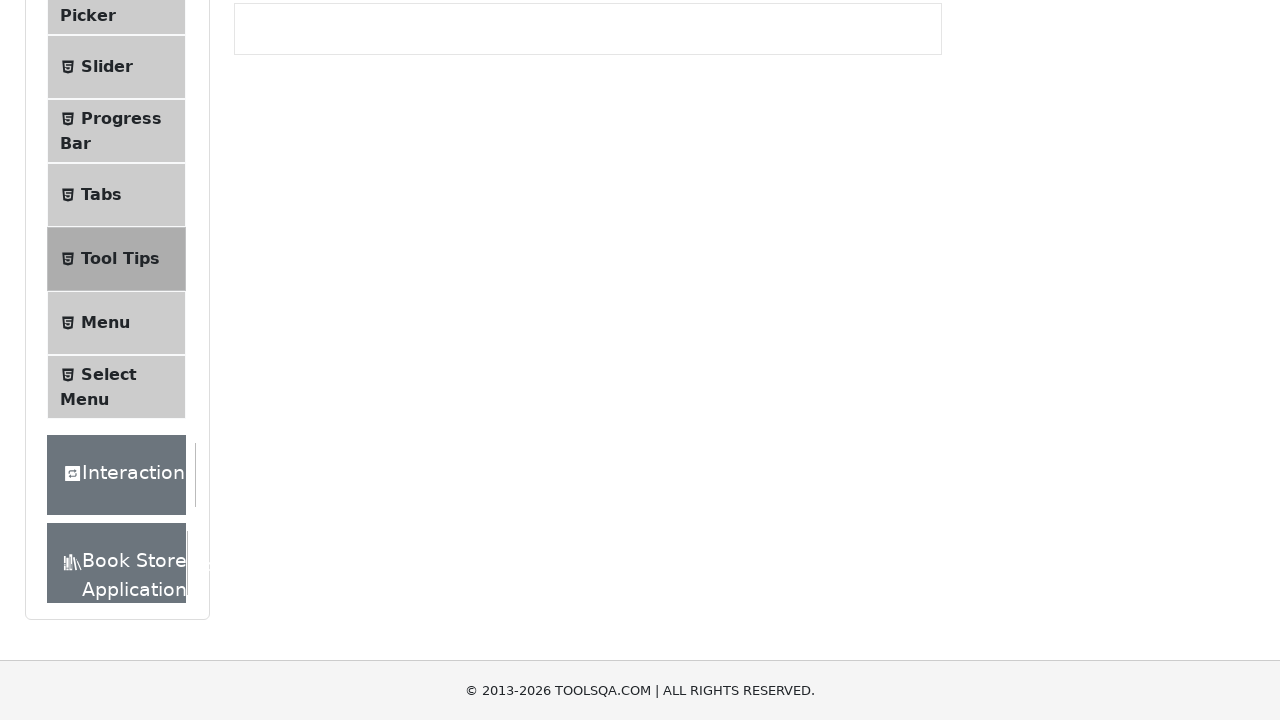

Verified URL is https://demoqa.com/tool-tips
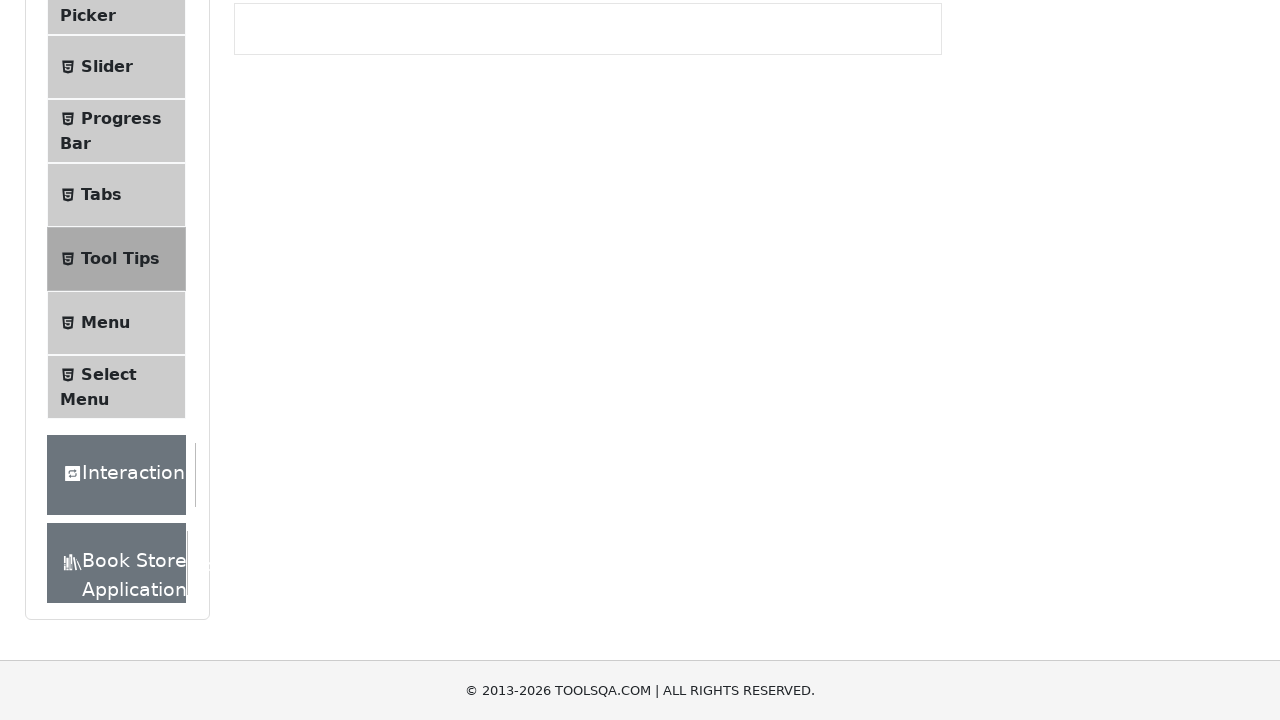

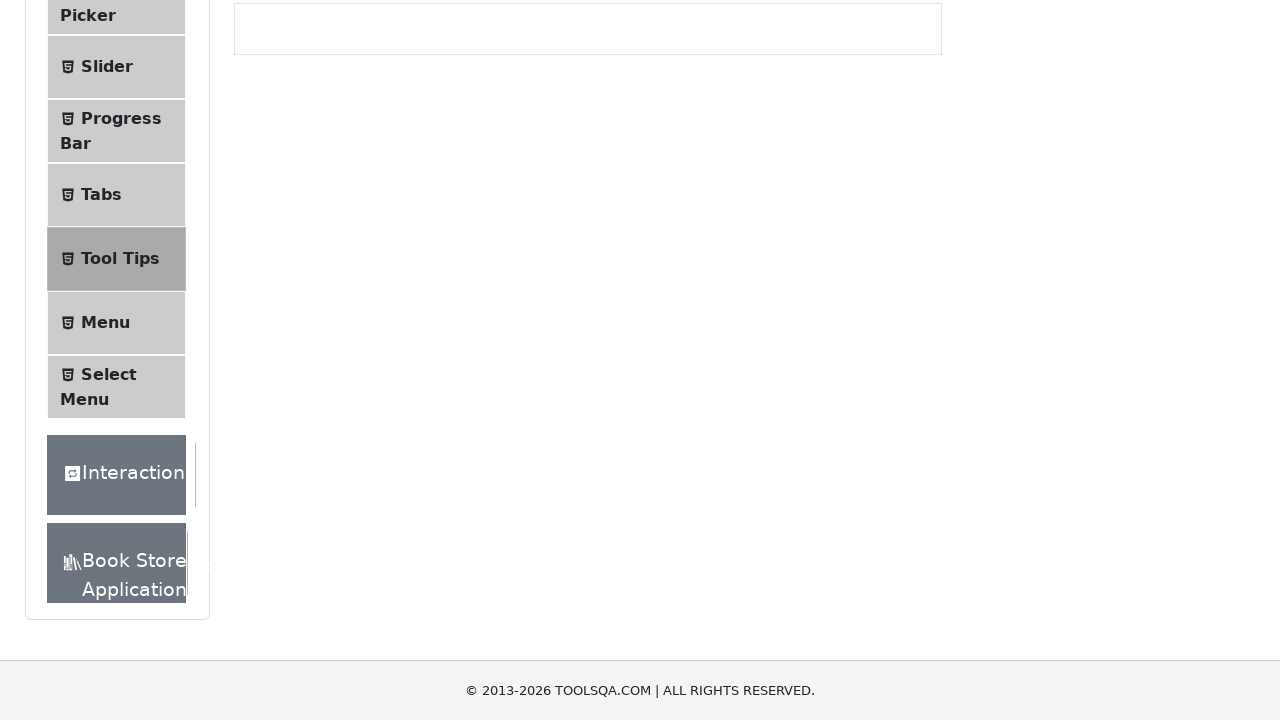